Tests mouse-based drag and drop functionality by dragging an element from its source location and dropping it onto a target droppable area using low-level mouse operations.

Starting URL: https://jqueryui.com/resources/demos/droppable/default.html

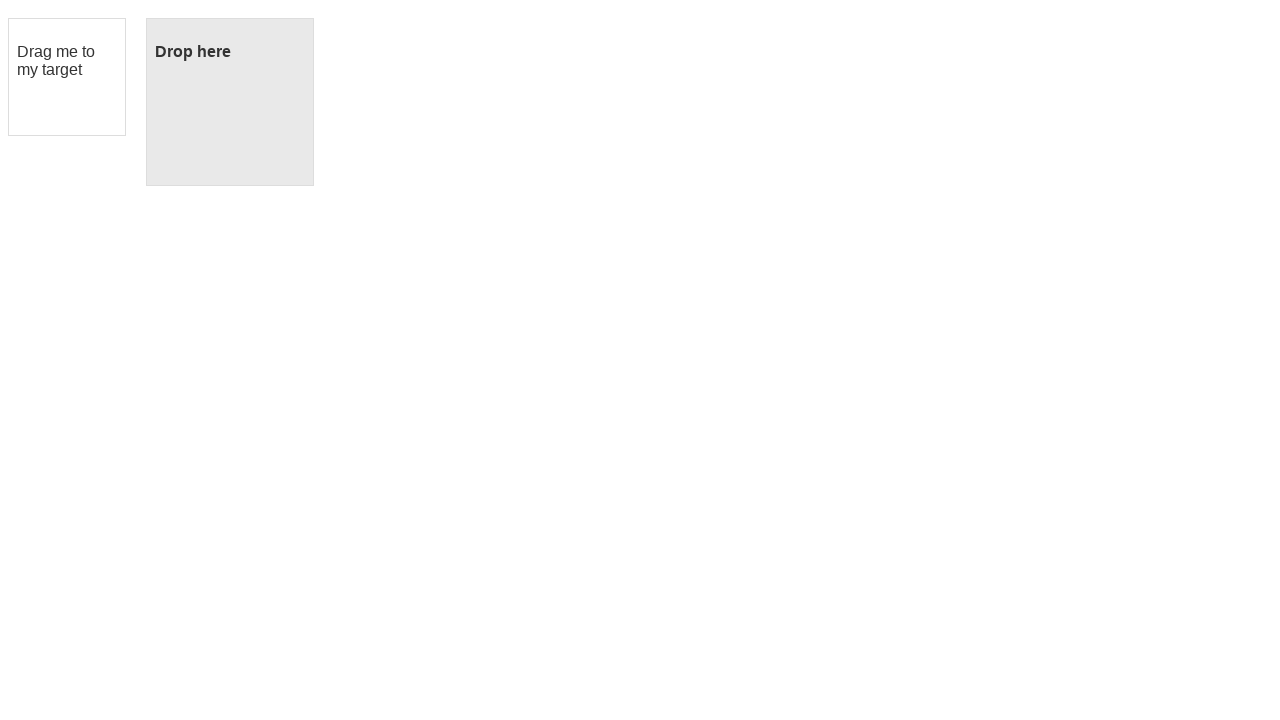

Draggable element is visible
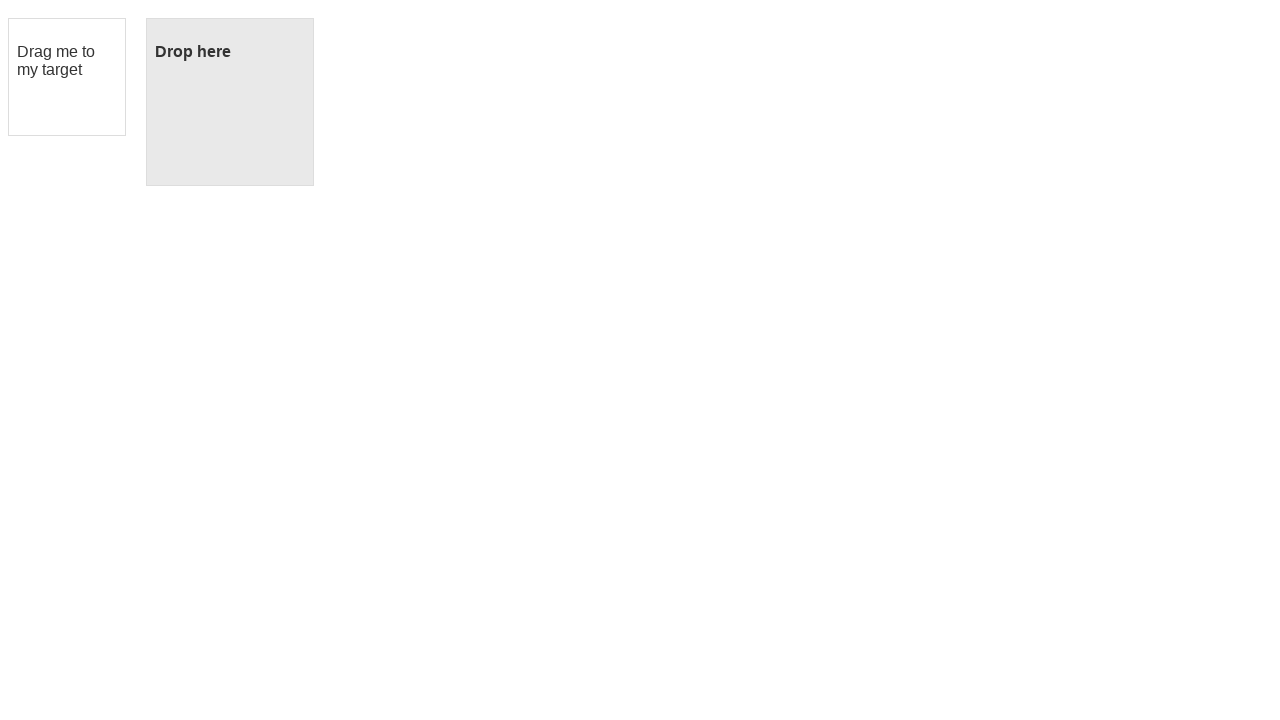

Droppable element is visible
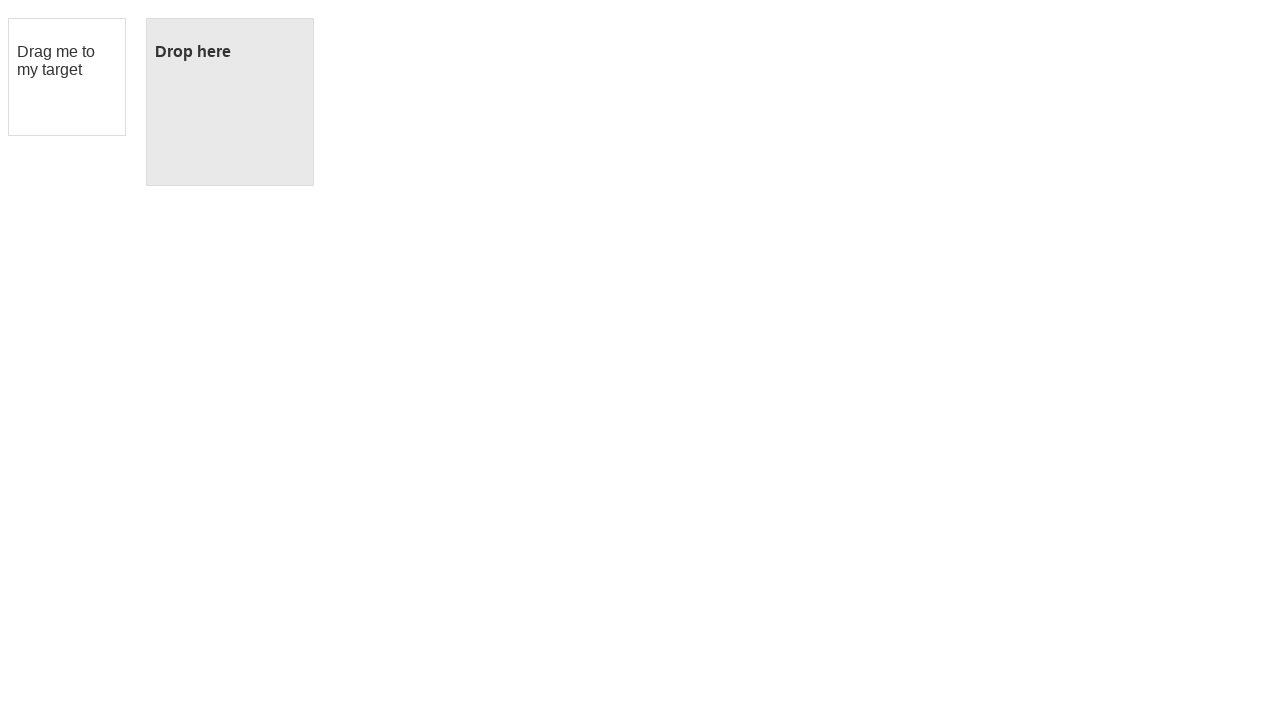

Retrieved draggable element bounding box
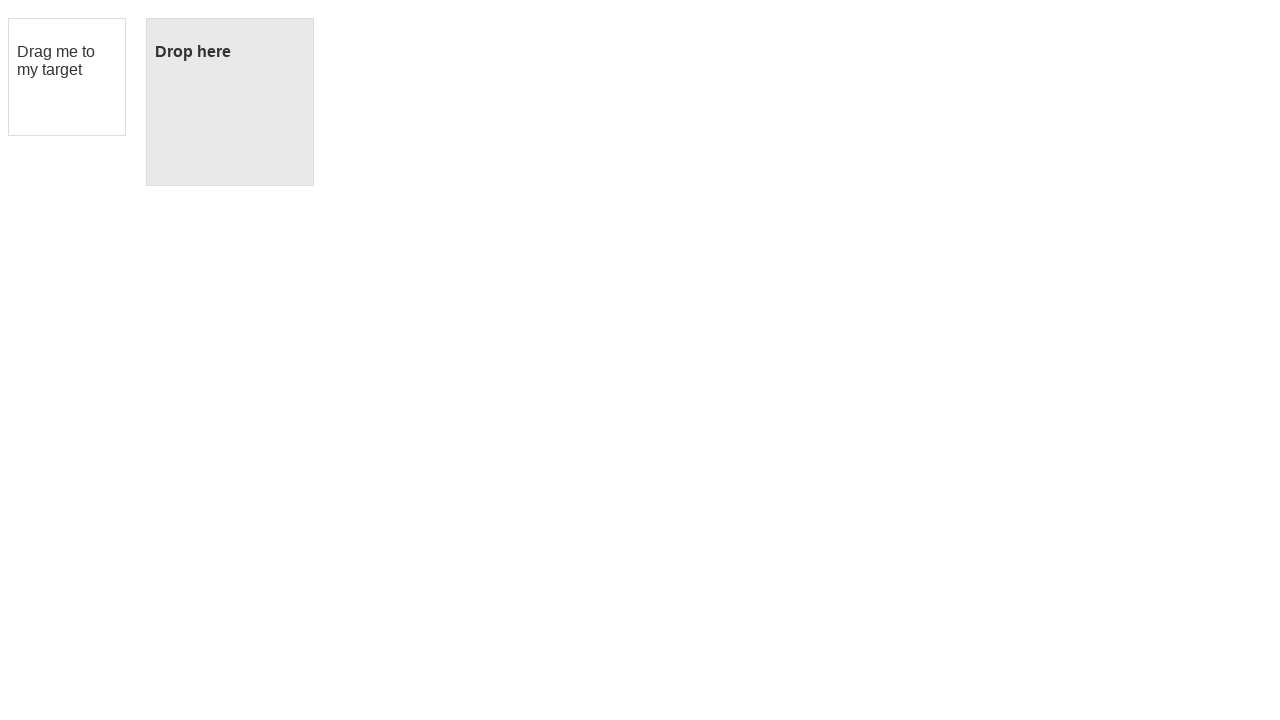

Retrieved droppable element bounding box
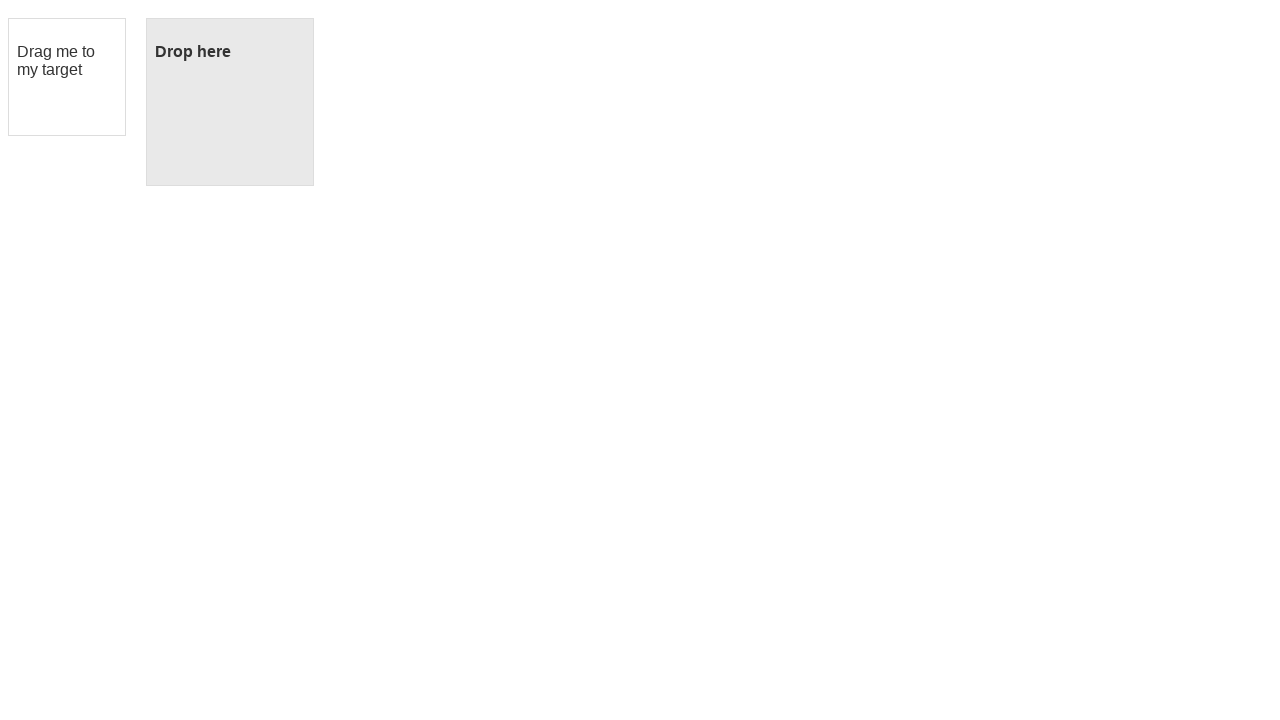

Moved mouse to center of draggable element at (67, 77)
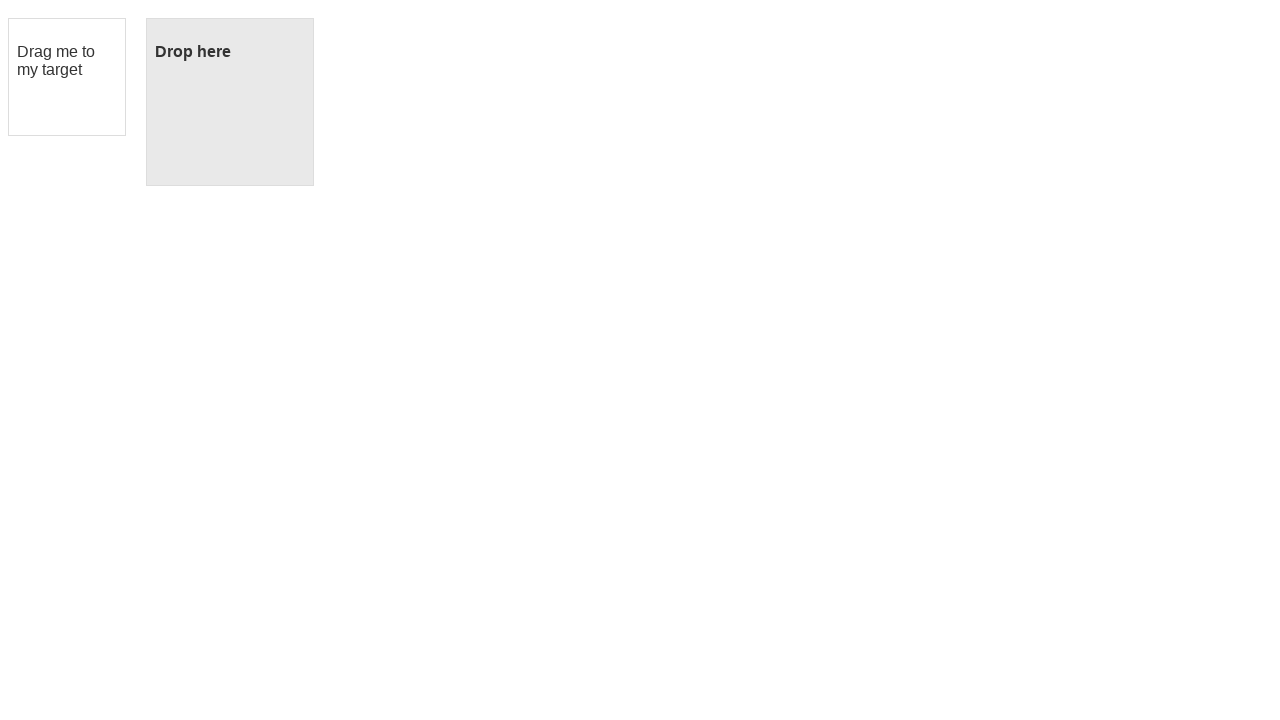

Pressed mouse button down on draggable element at (67, 77)
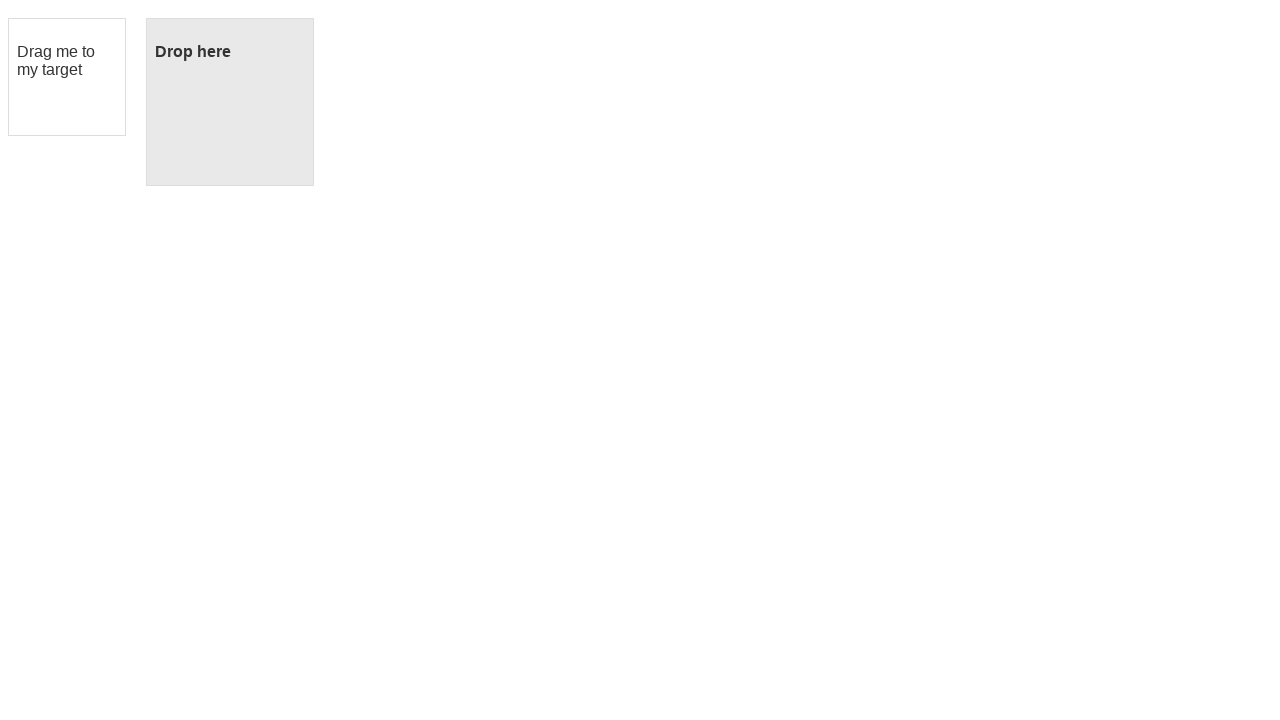

Moved mouse to center of droppable element at (230, 102)
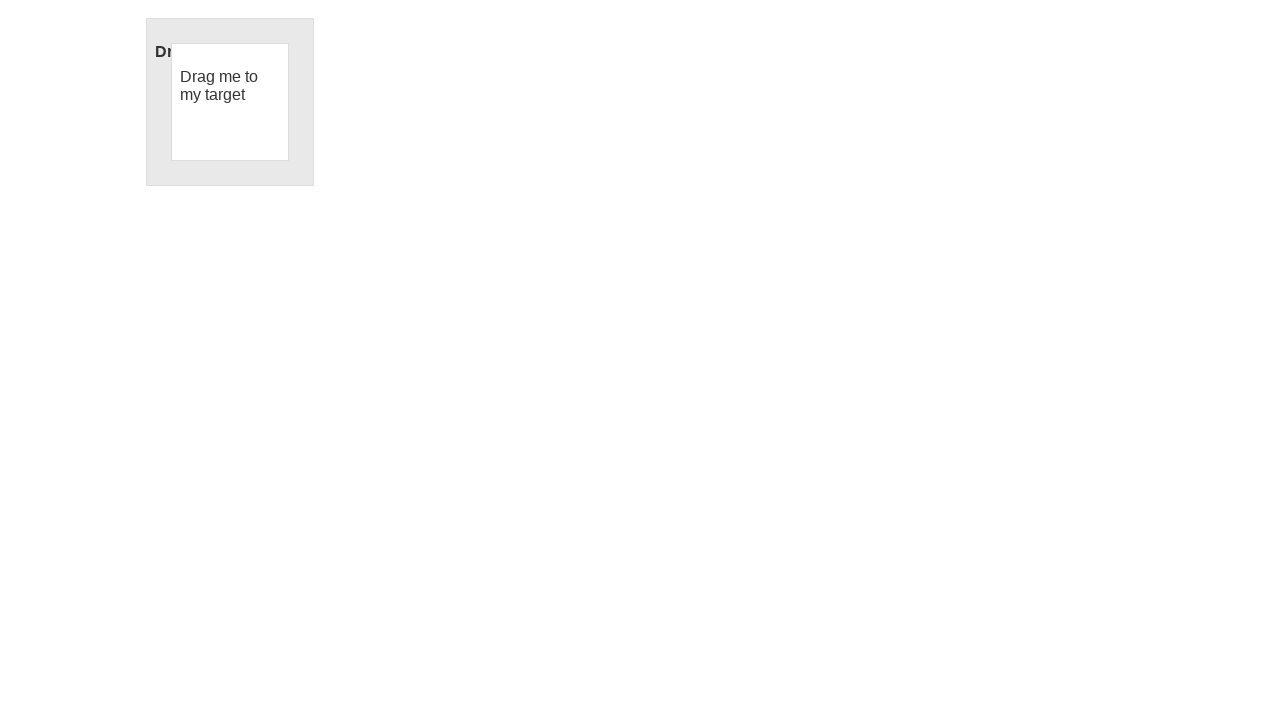

Released mouse button to complete drag and drop at (230, 102)
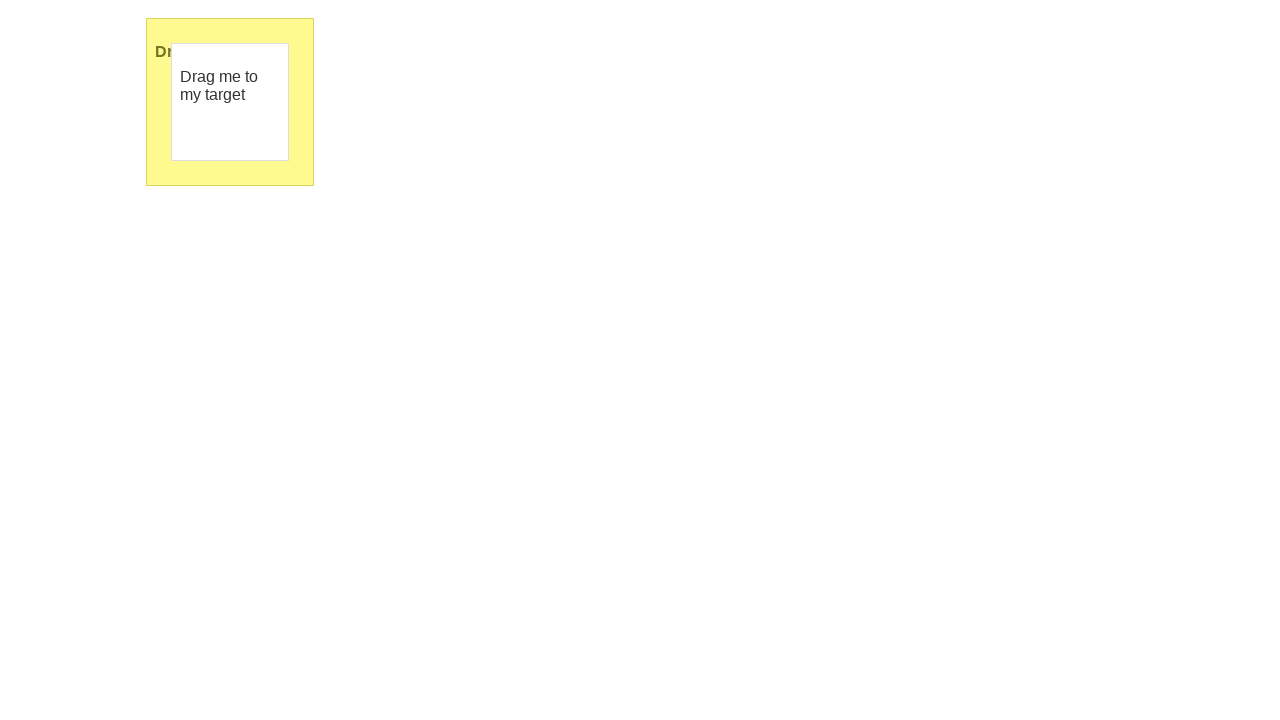

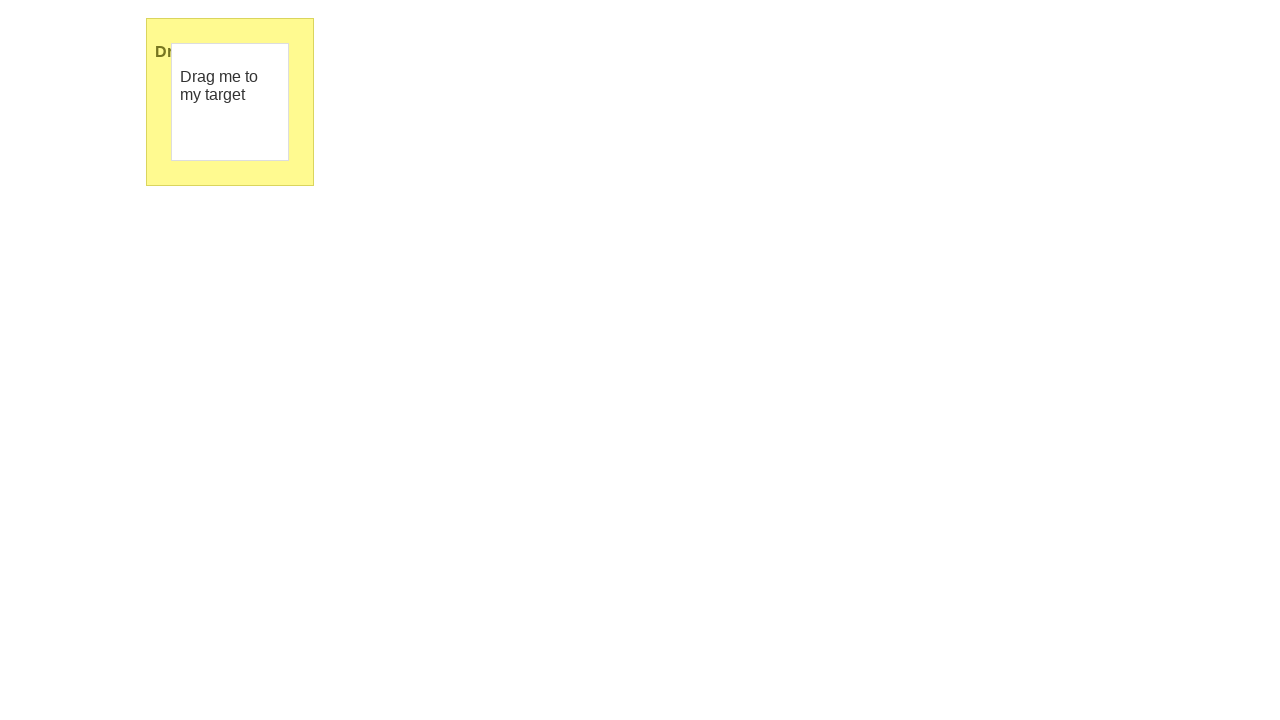